Tests explicit wait functionality by clicking a start button and waiting for a "Hello World!" message to become visible on a dynamic loading page.

Starting URL: https://automationfc.github.io/dynamic-loading/

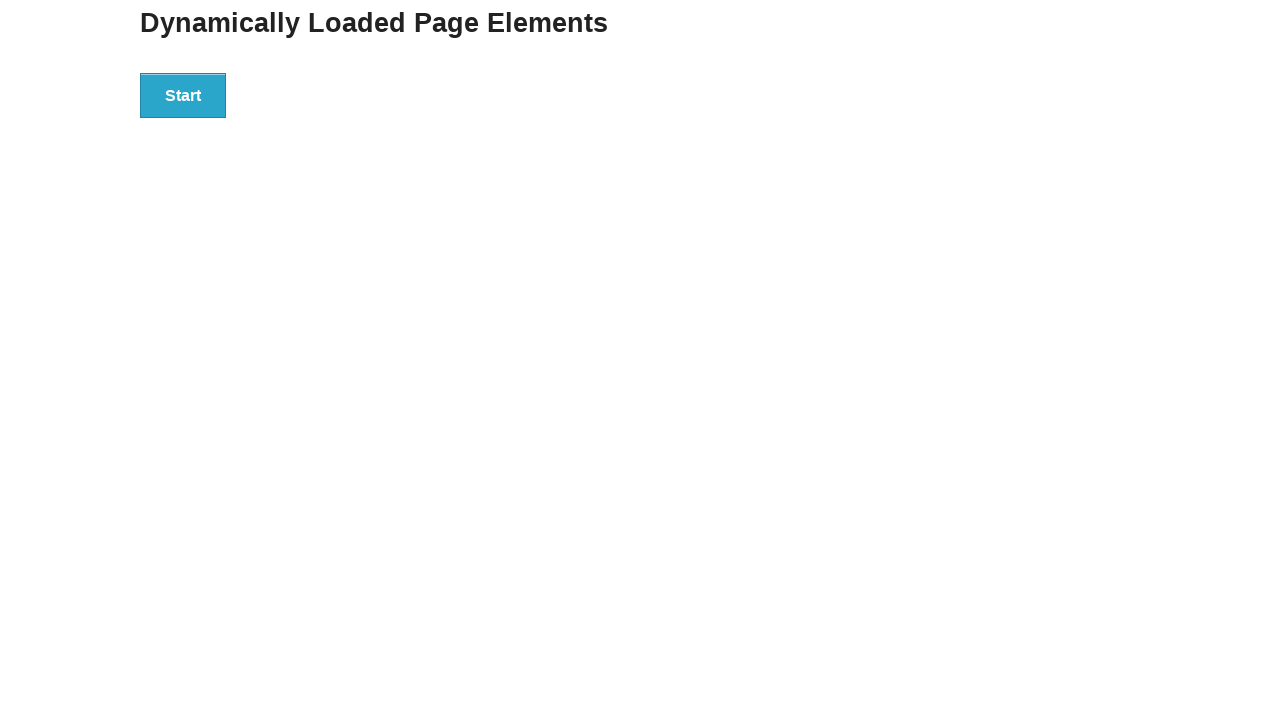

Navigated to dynamic loading test page
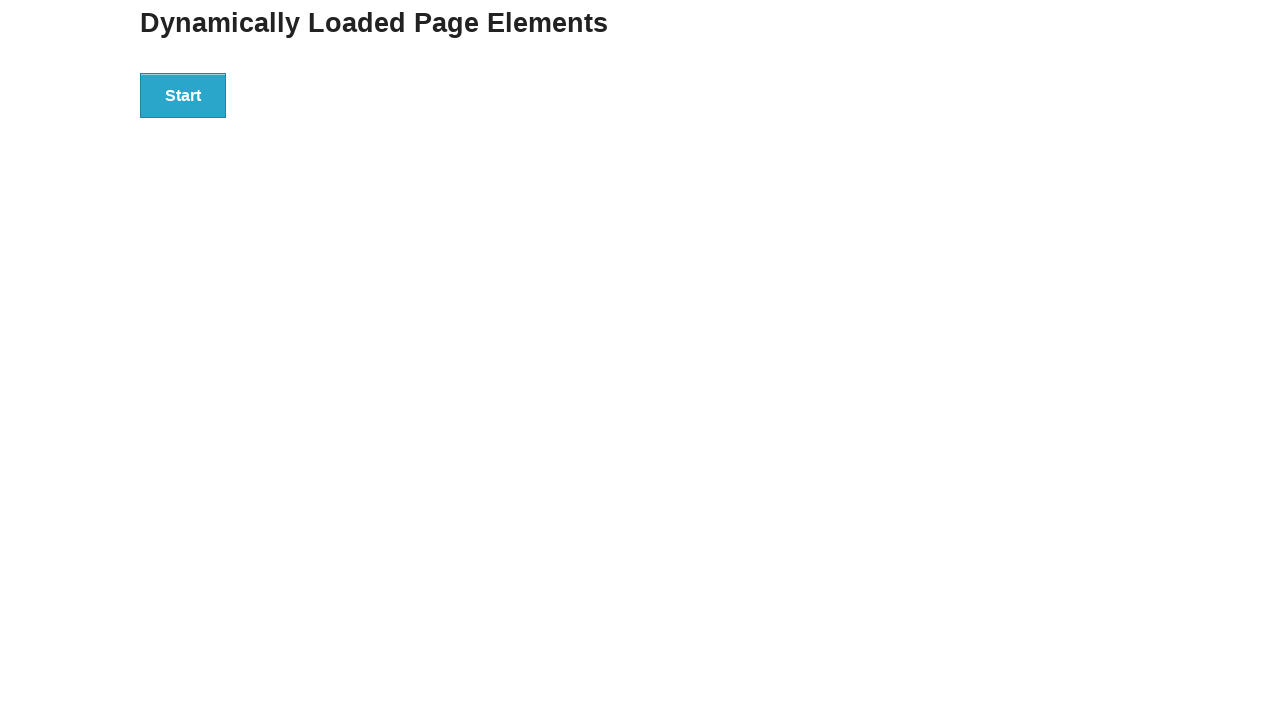

Clicked the start button to initiate dynamic loading at (183, 95) on div#start>button
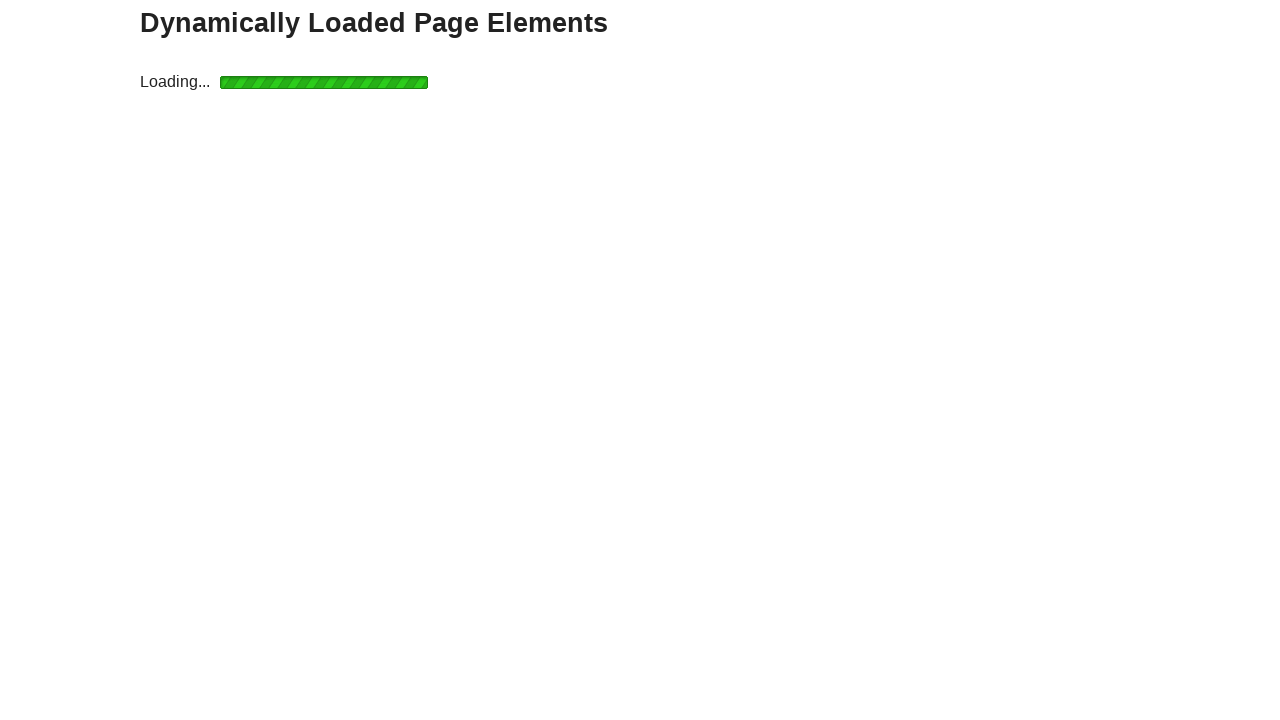

Waited for 'Hello World!' message to become visible
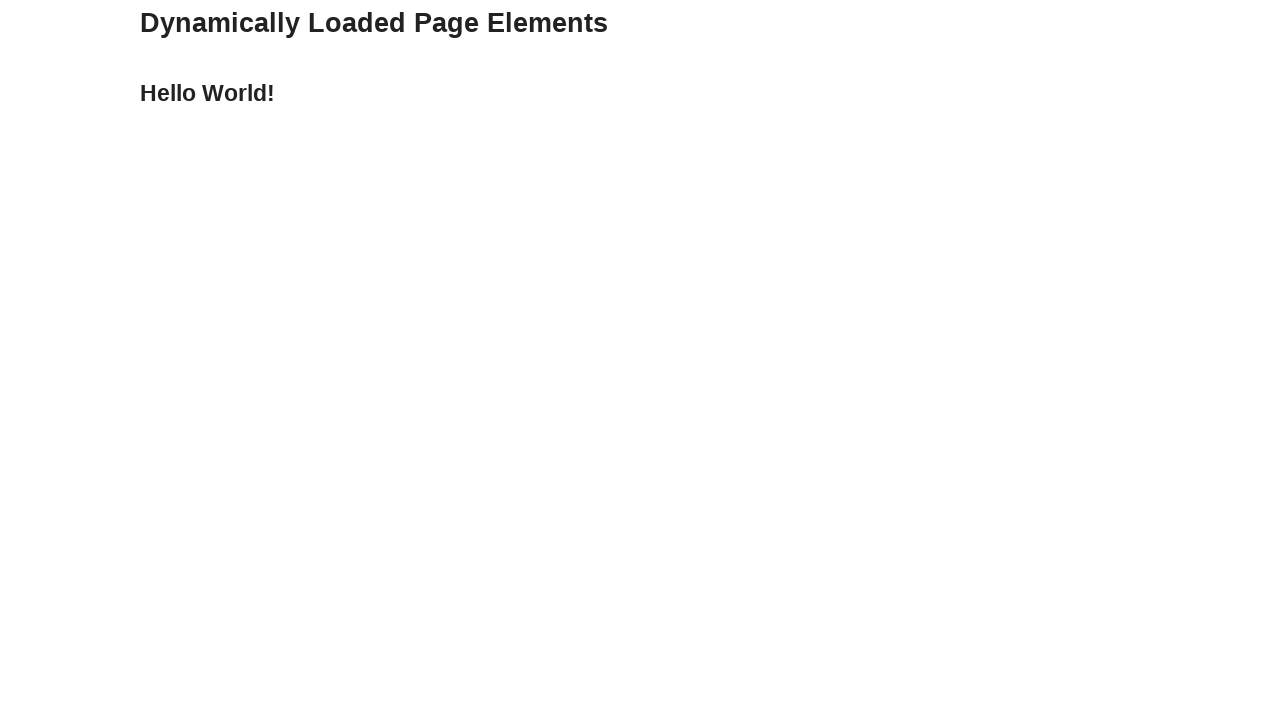

Verified that the message displays 'Hello World!'
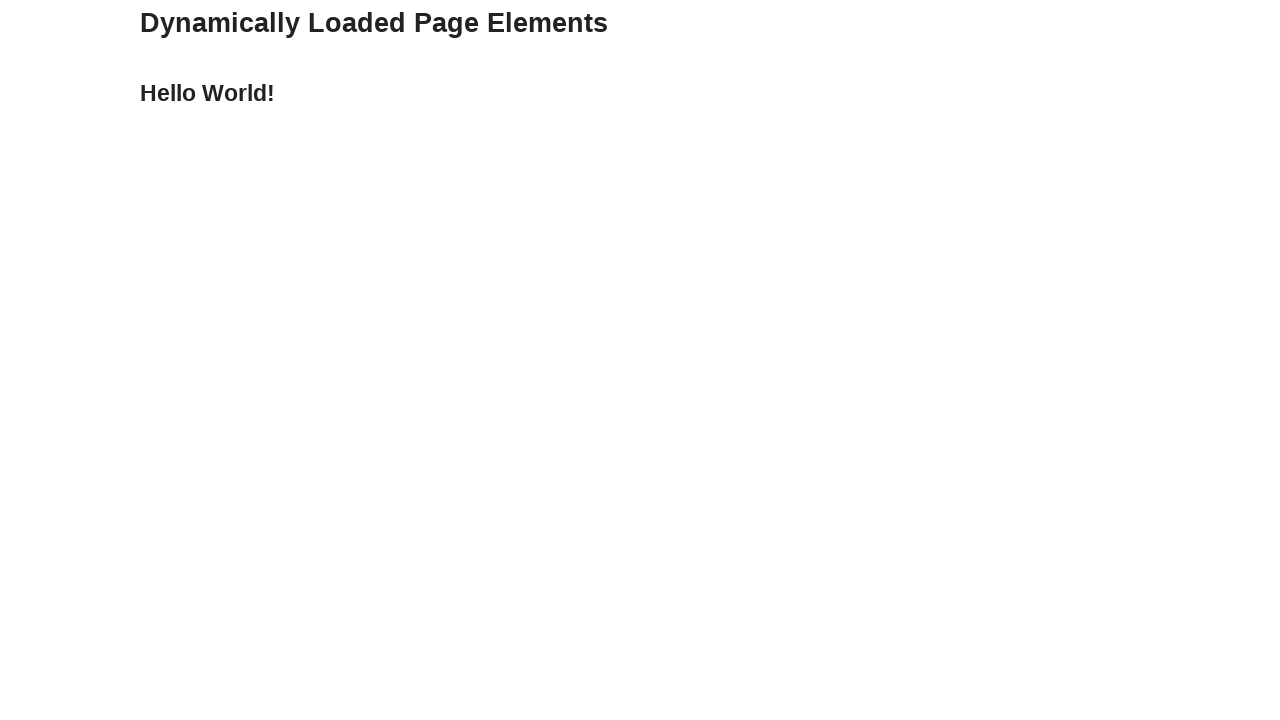

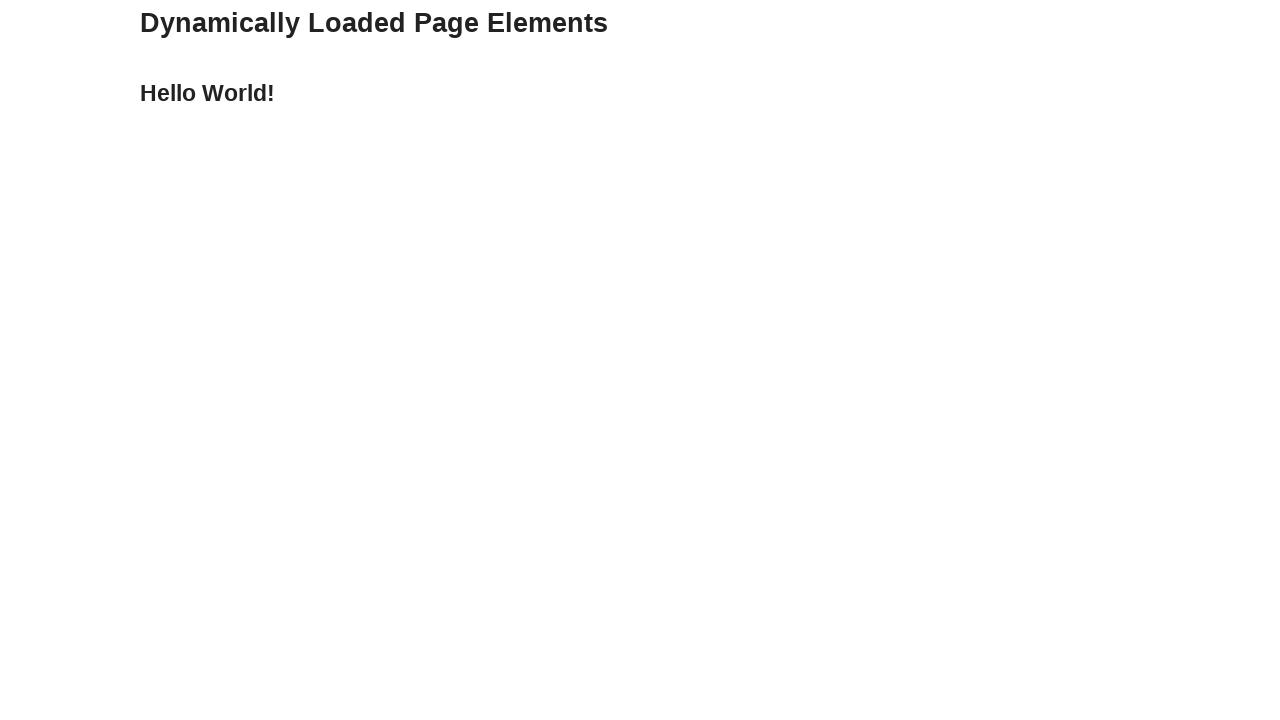